Tests dropdown selection functionality by selecting options using index, value, and visible text methods on an old-style select menu

Starting URL: https://demoqa.com/select-menu

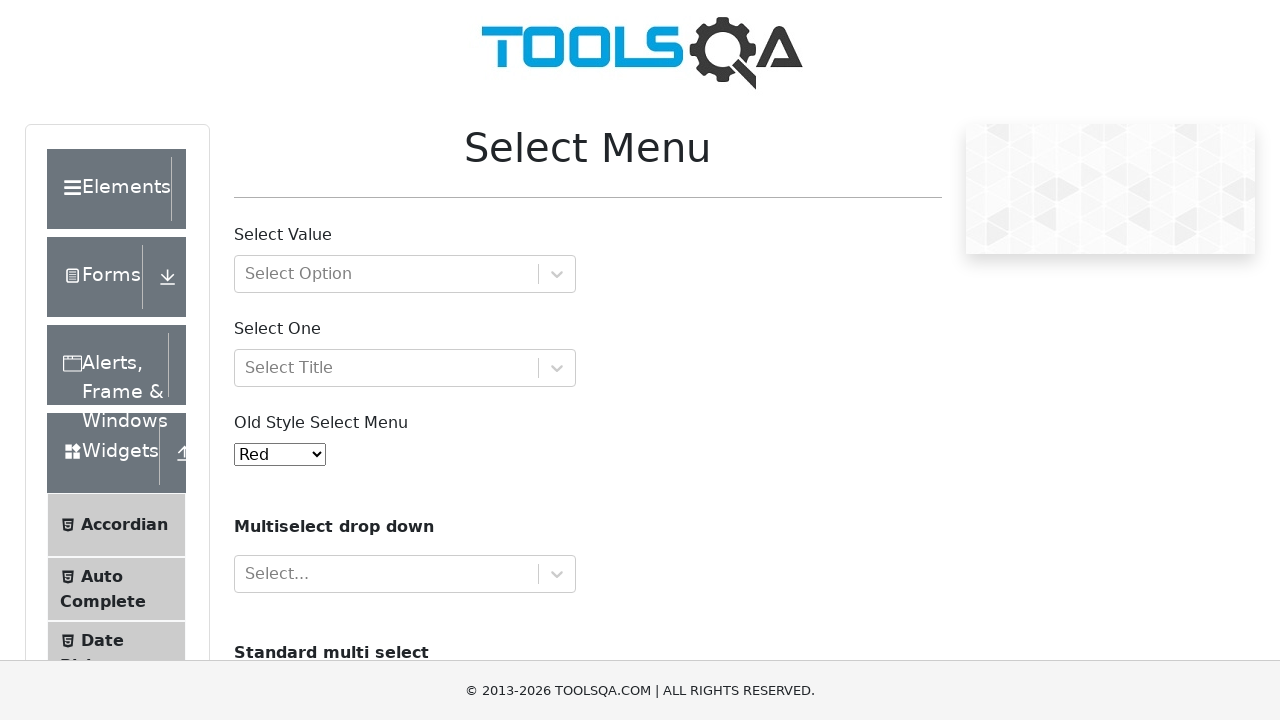

Located the old-style select menu element
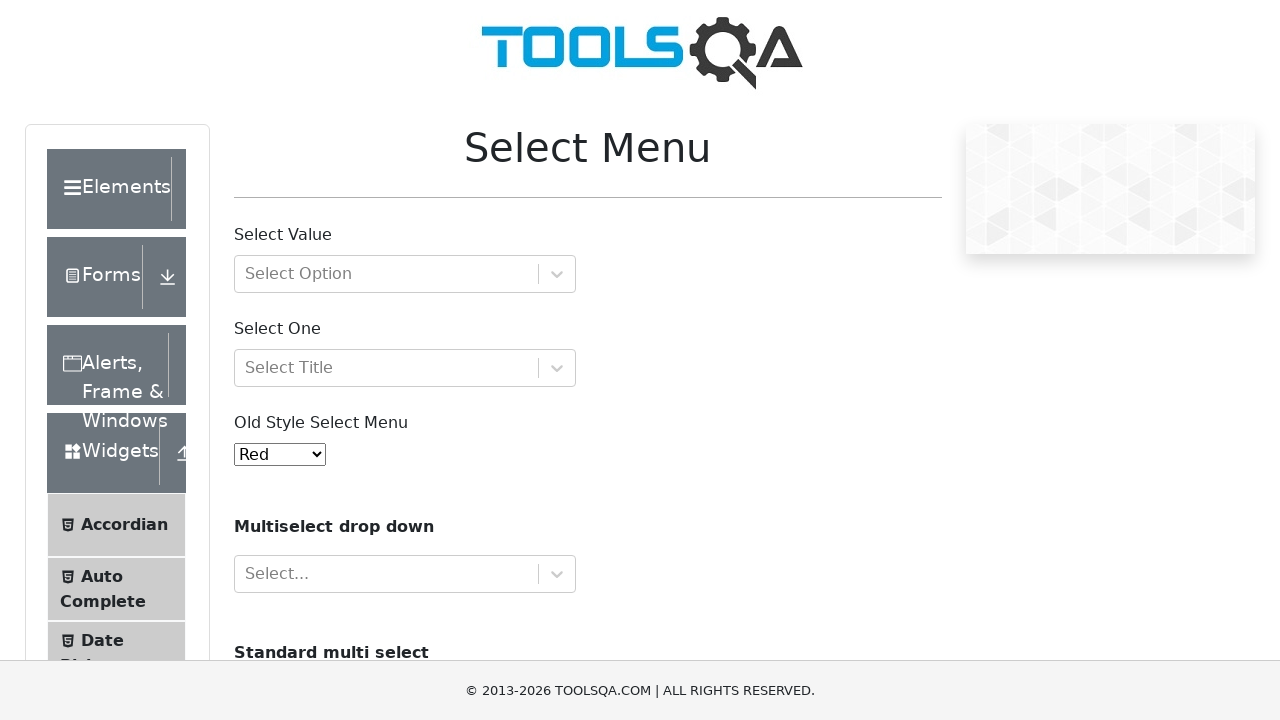

Selected Yellow option by index 3 on #oldSelectMenu
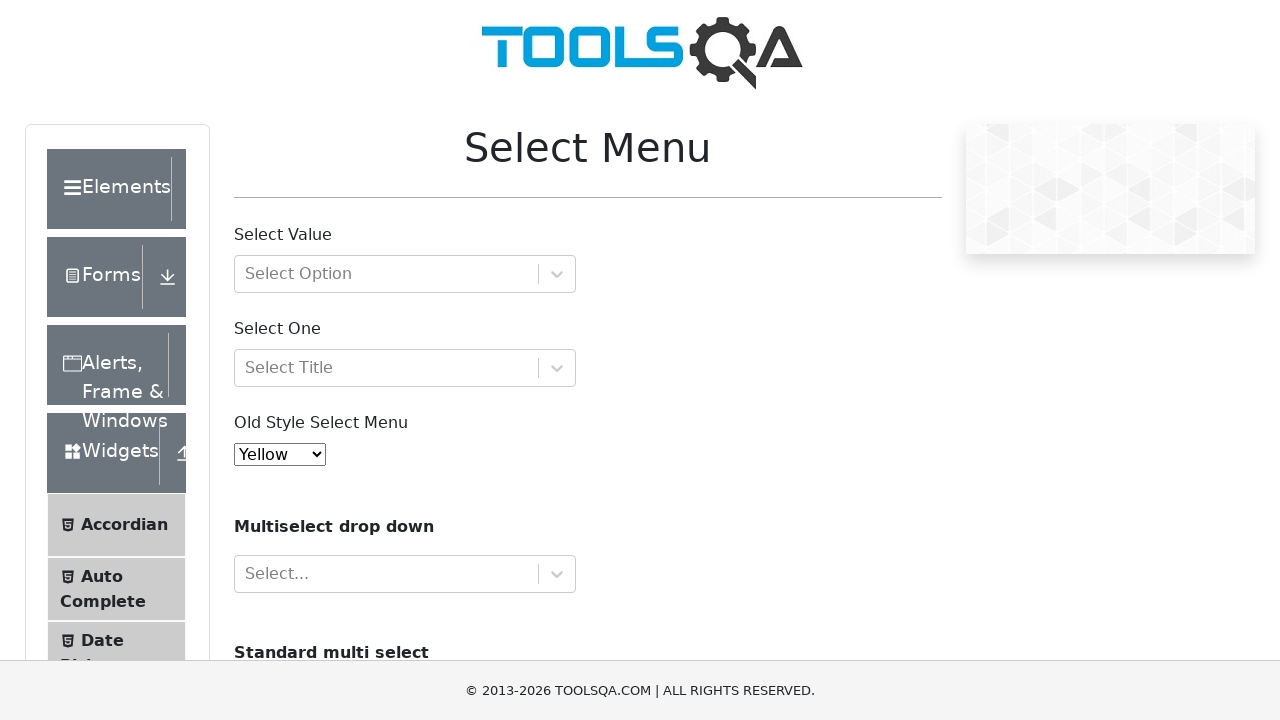

Selected Purple option by value '4' on #oldSelectMenu
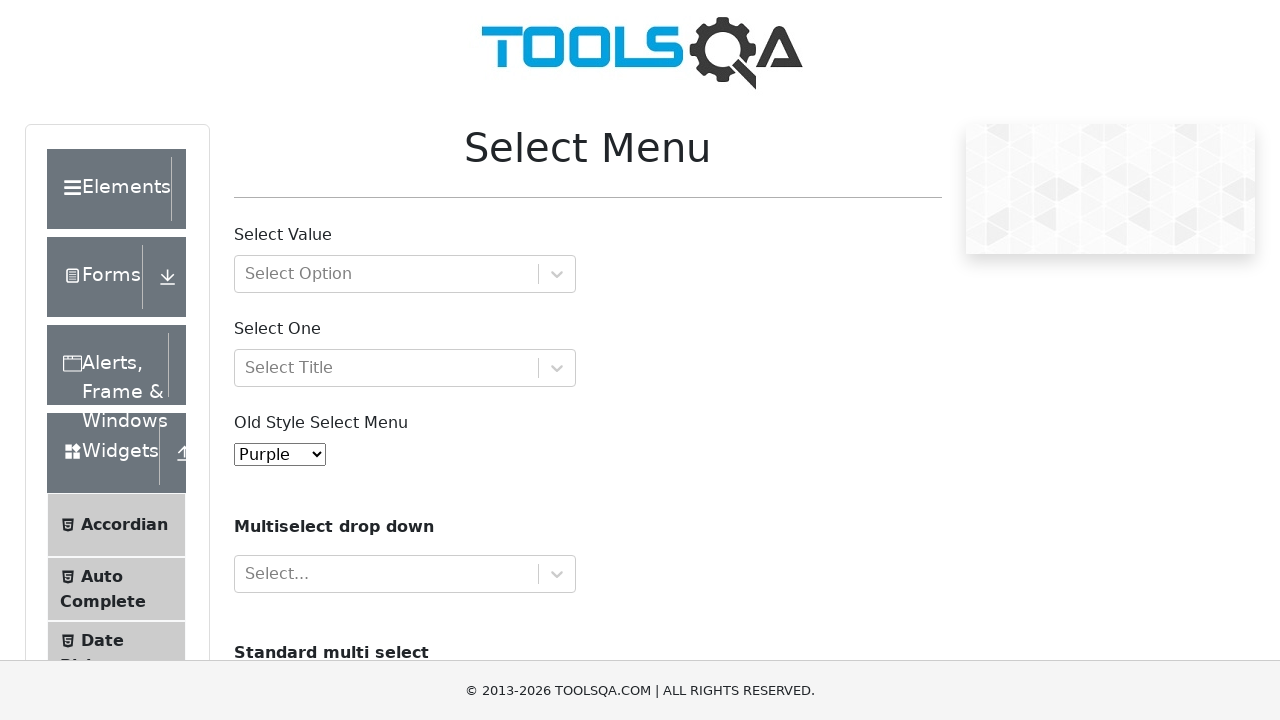

Selected Black option by visible text on #oldSelectMenu
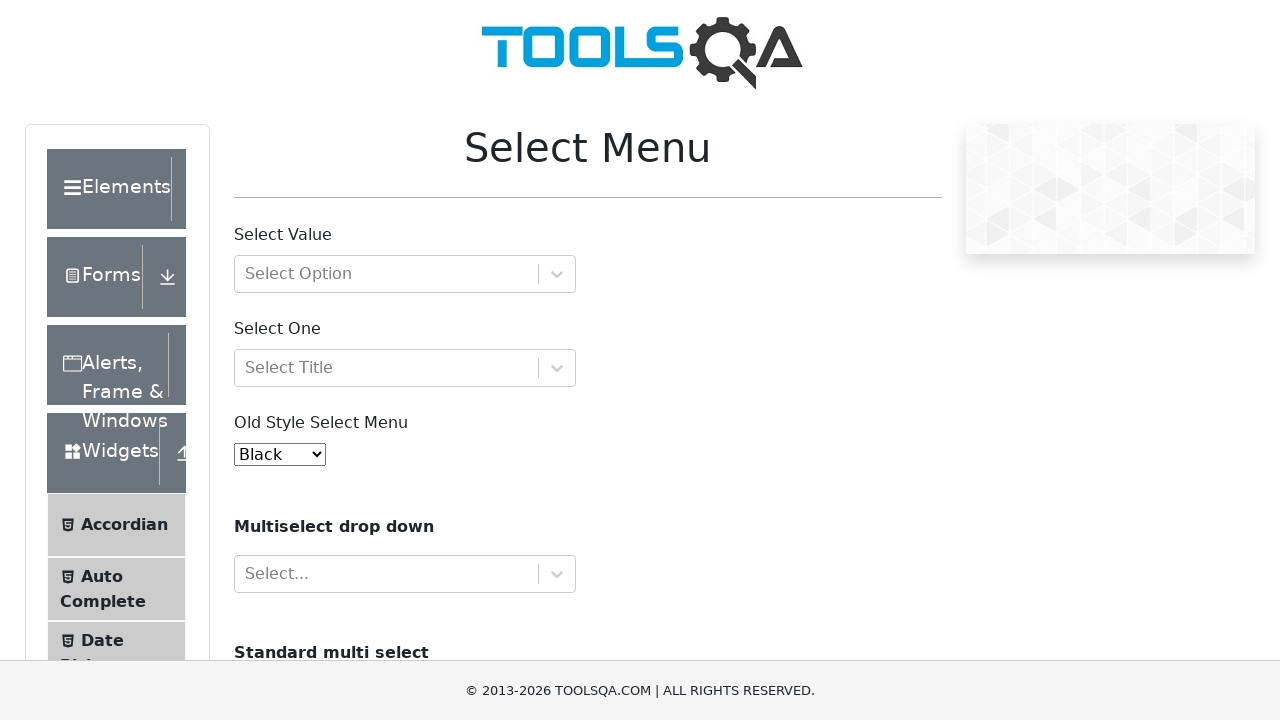

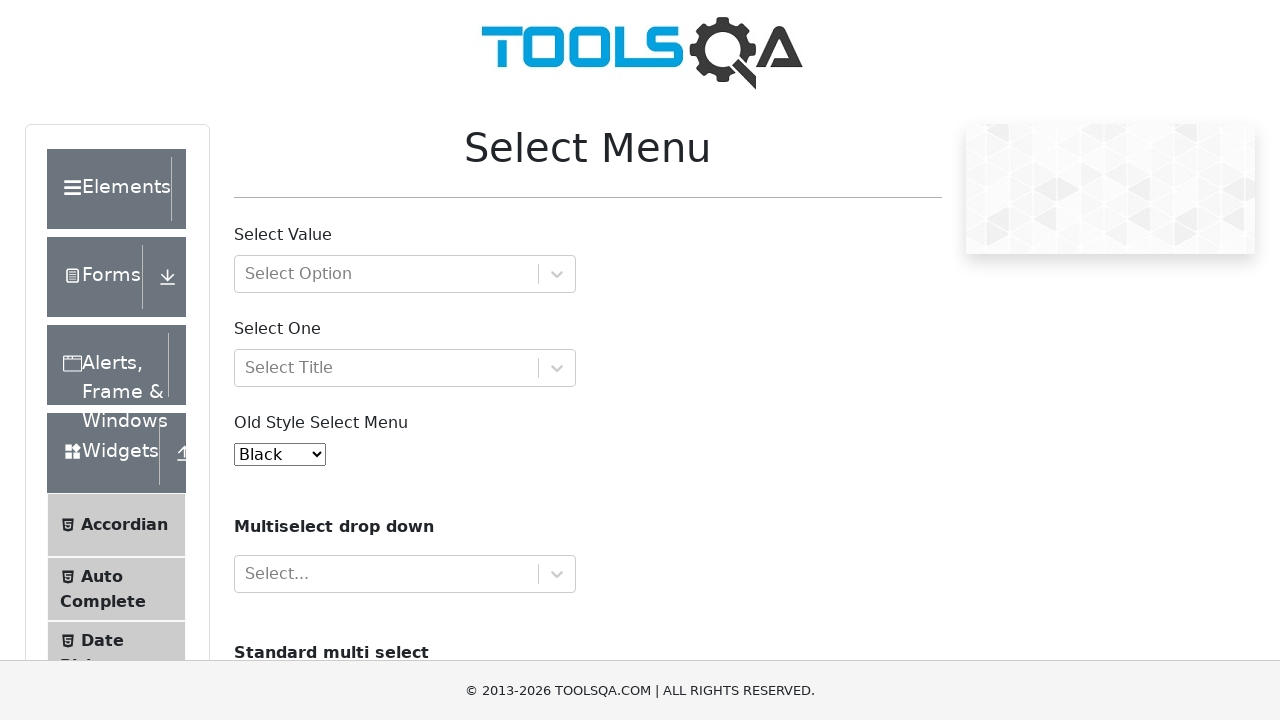